Tests slider drag functionality by switching to iframe and dragging the slider handle

Starting URL: https://jqueryui.com/slider/

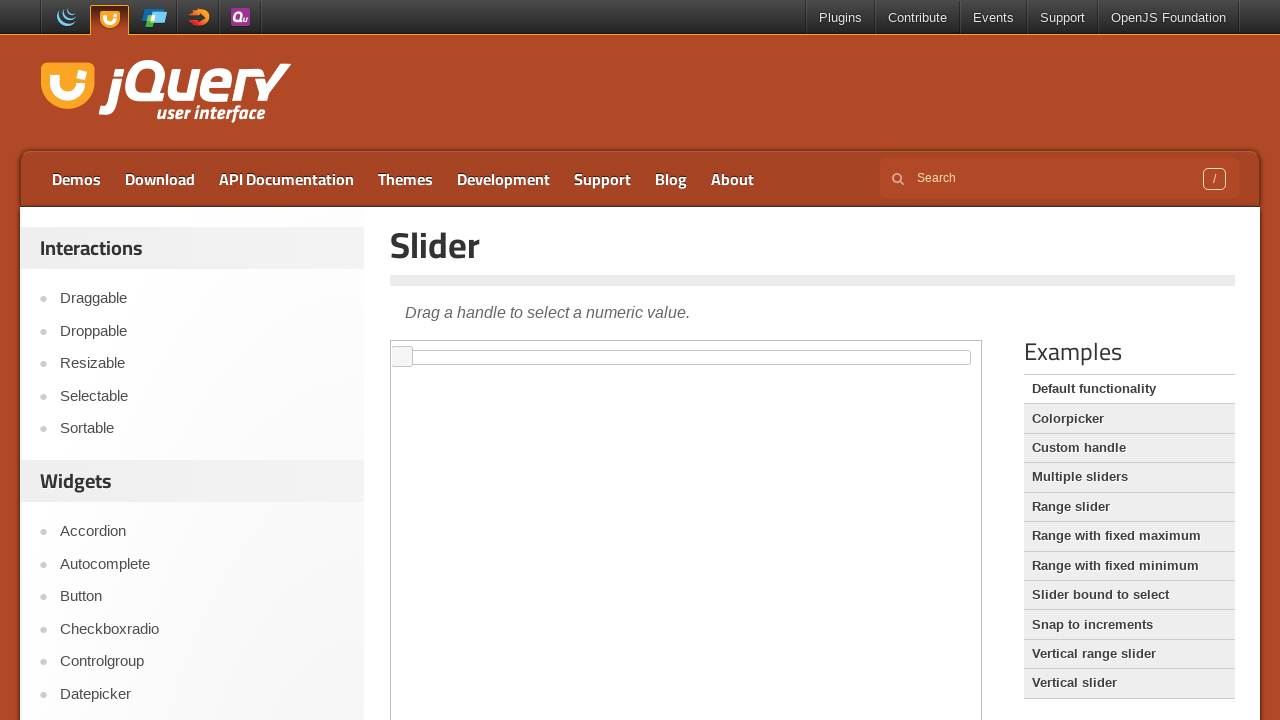

Located demo iframe
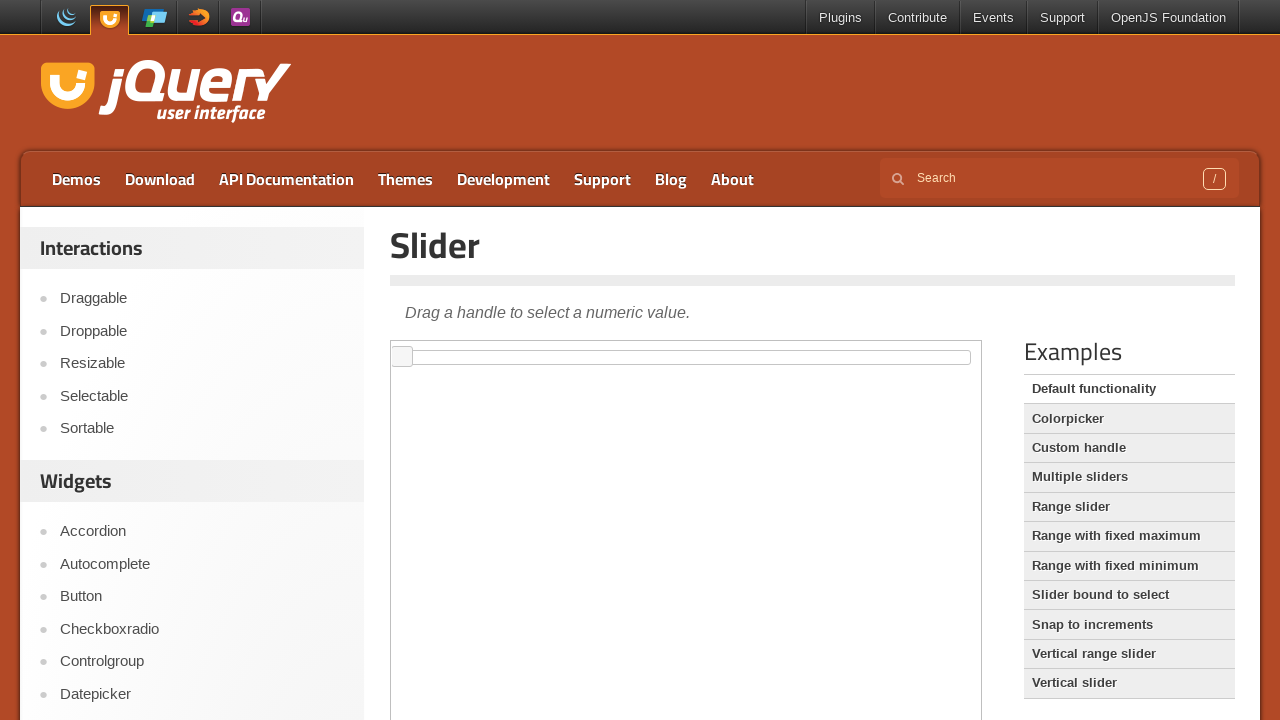

Located slider element
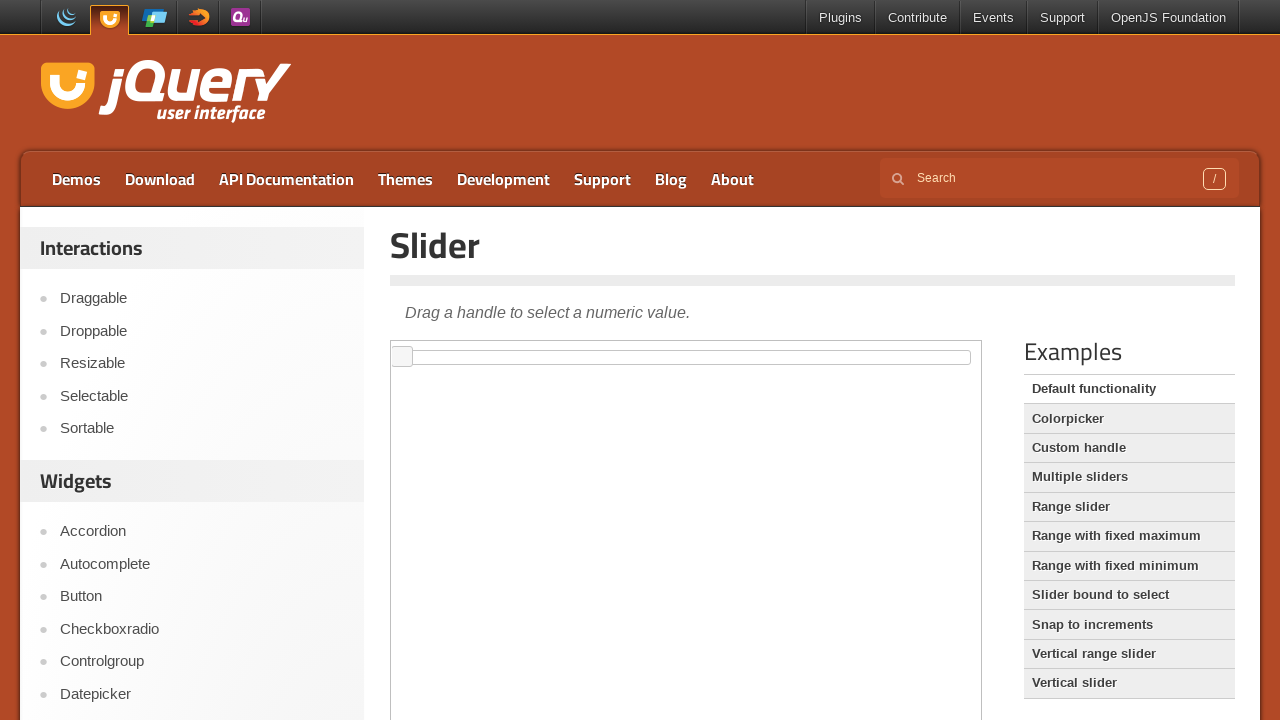

Located slider handle
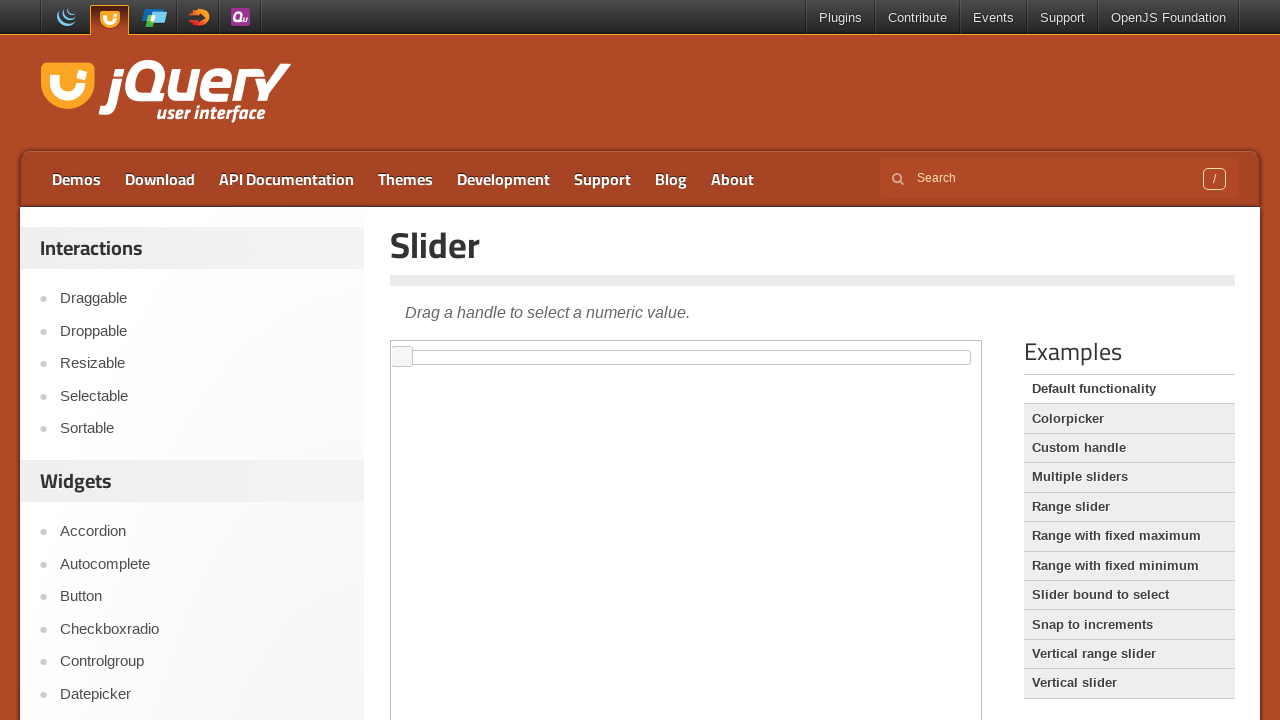

Retrieved bounding box of slider handle
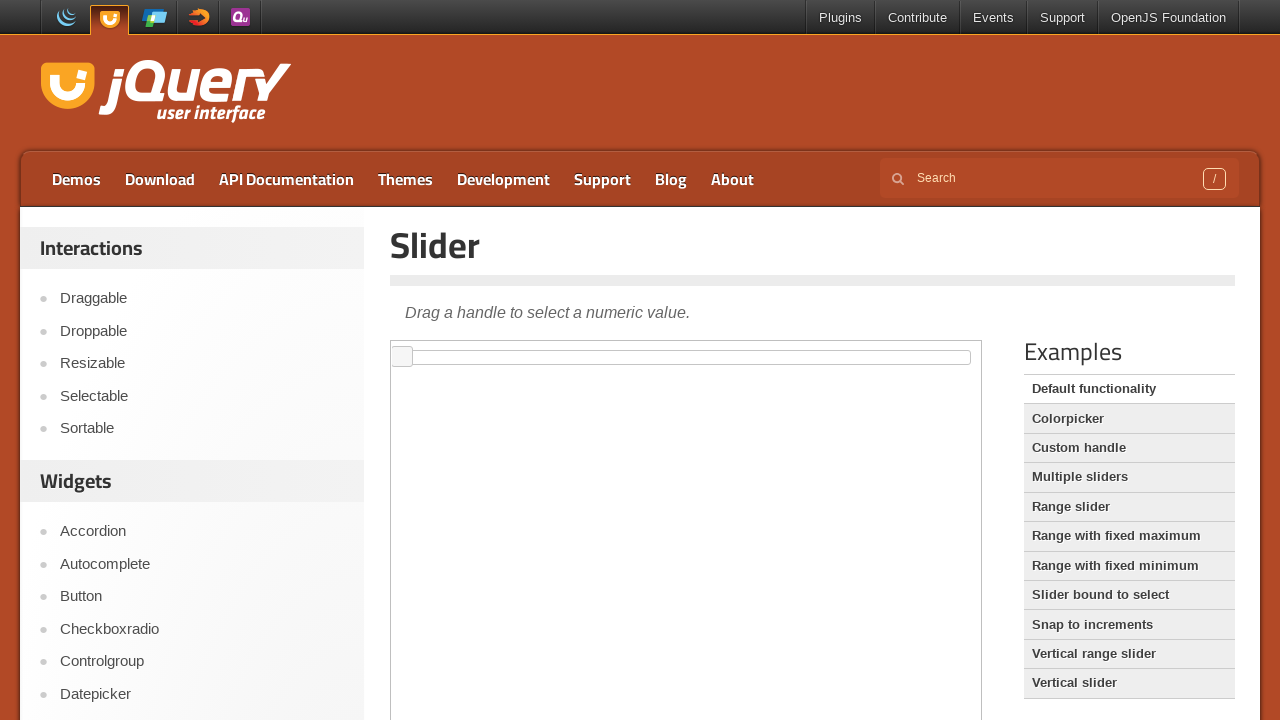

Moved mouse to slider handle center at (402, 357)
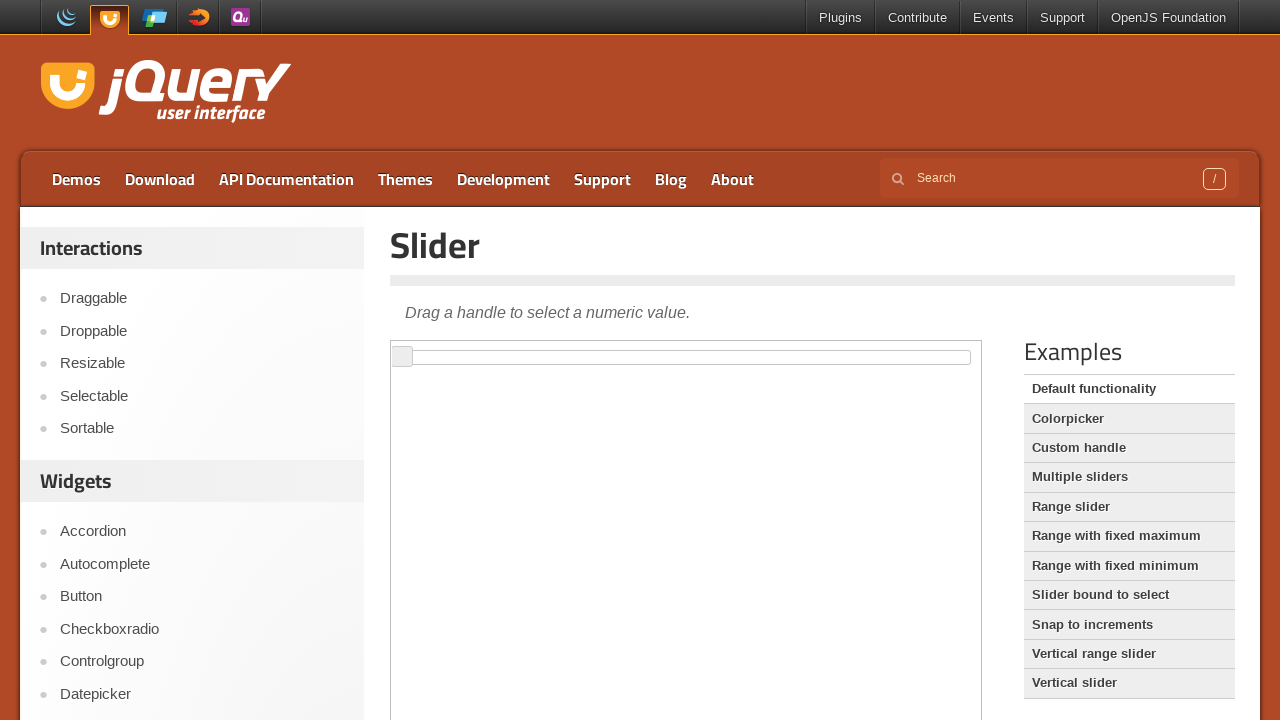

Pressed mouse button down on slider handle at (402, 357)
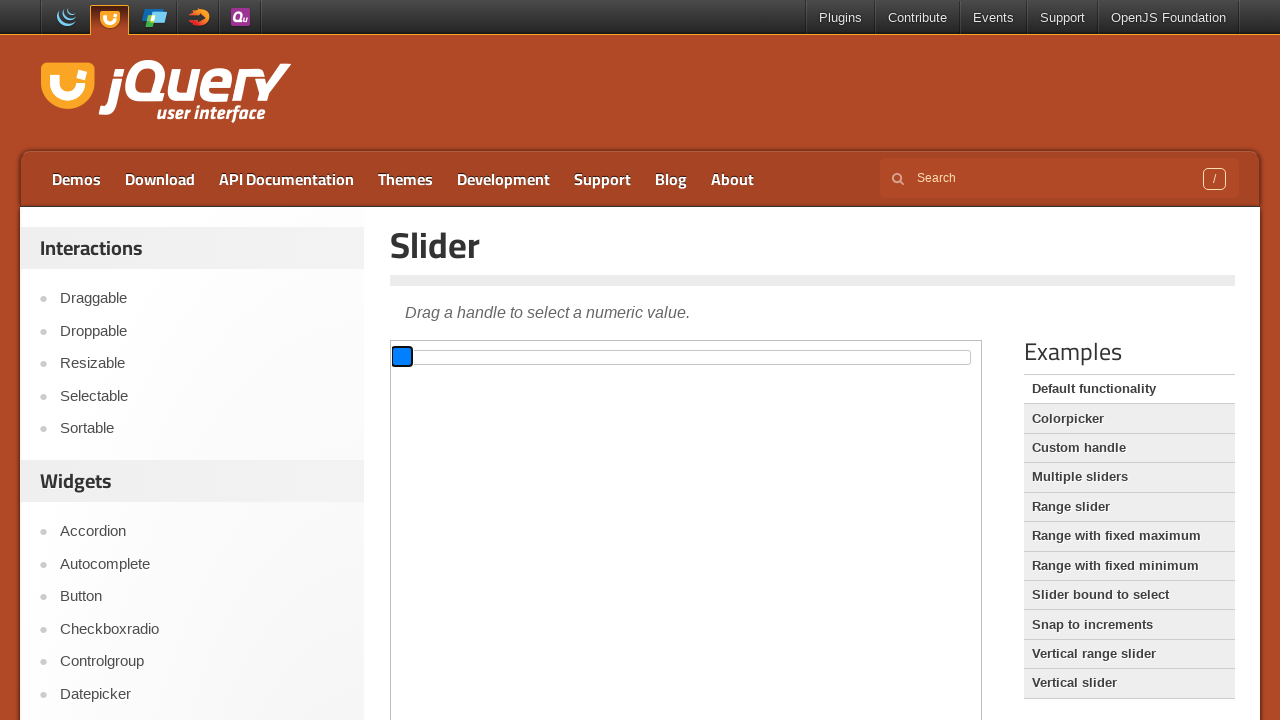

Dragged slider handle 50 pixels to the right at (452, 357)
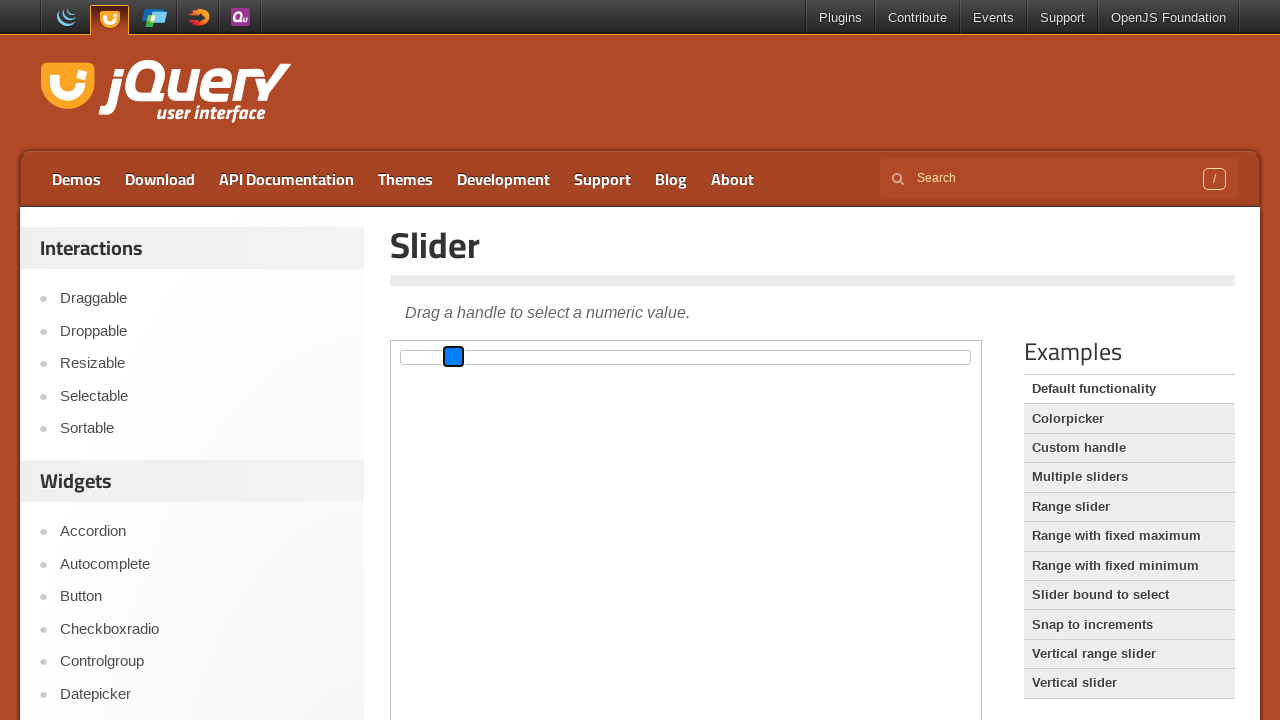

Released mouse button to complete drag operation at (452, 357)
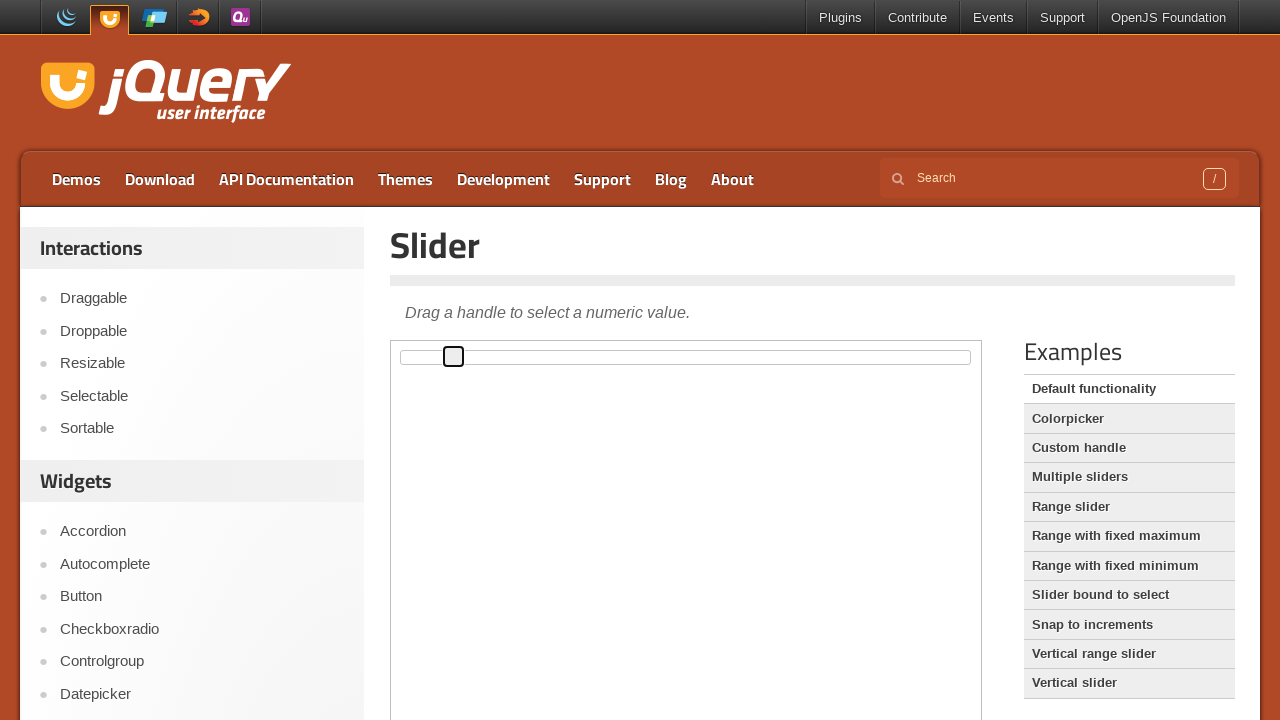

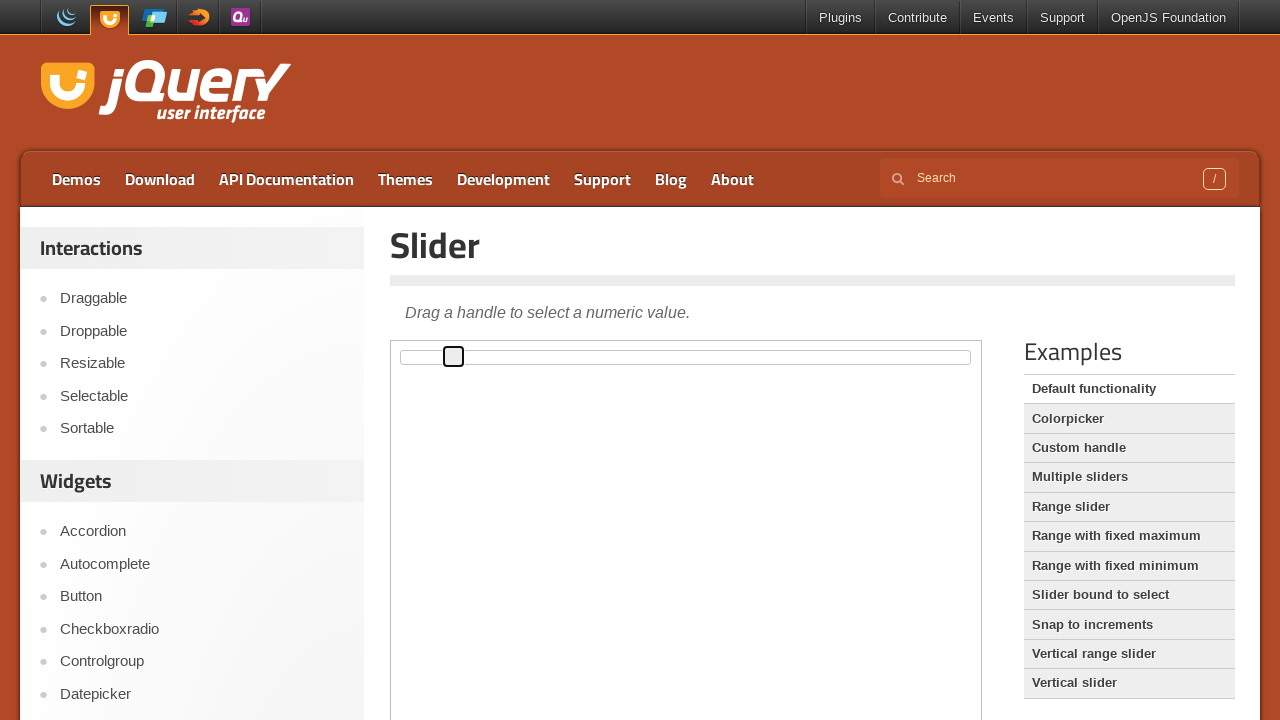